Tests checkbox interactions including clicking a checkbox and verifying its selected state

Starting URL: https://rahulshettyacademy.com/AutomationPractice/

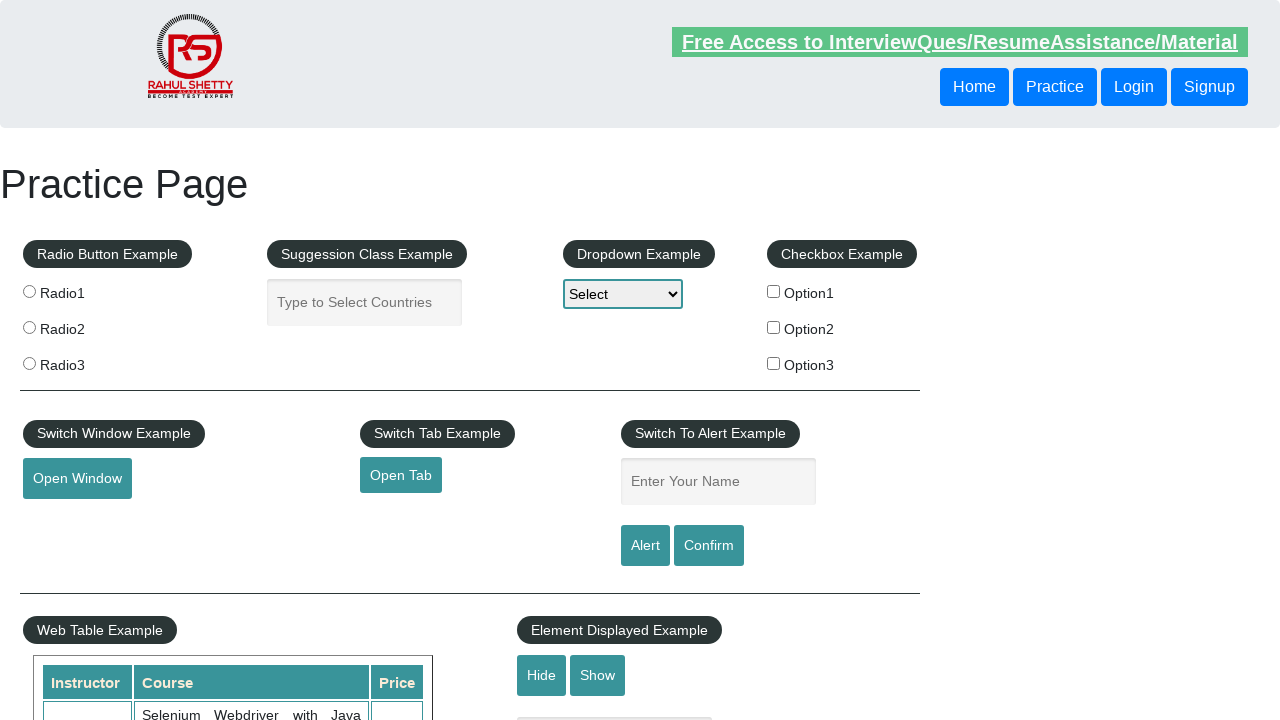

Clicked the first checkbox option at (774, 291) on input#checkBoxOption1
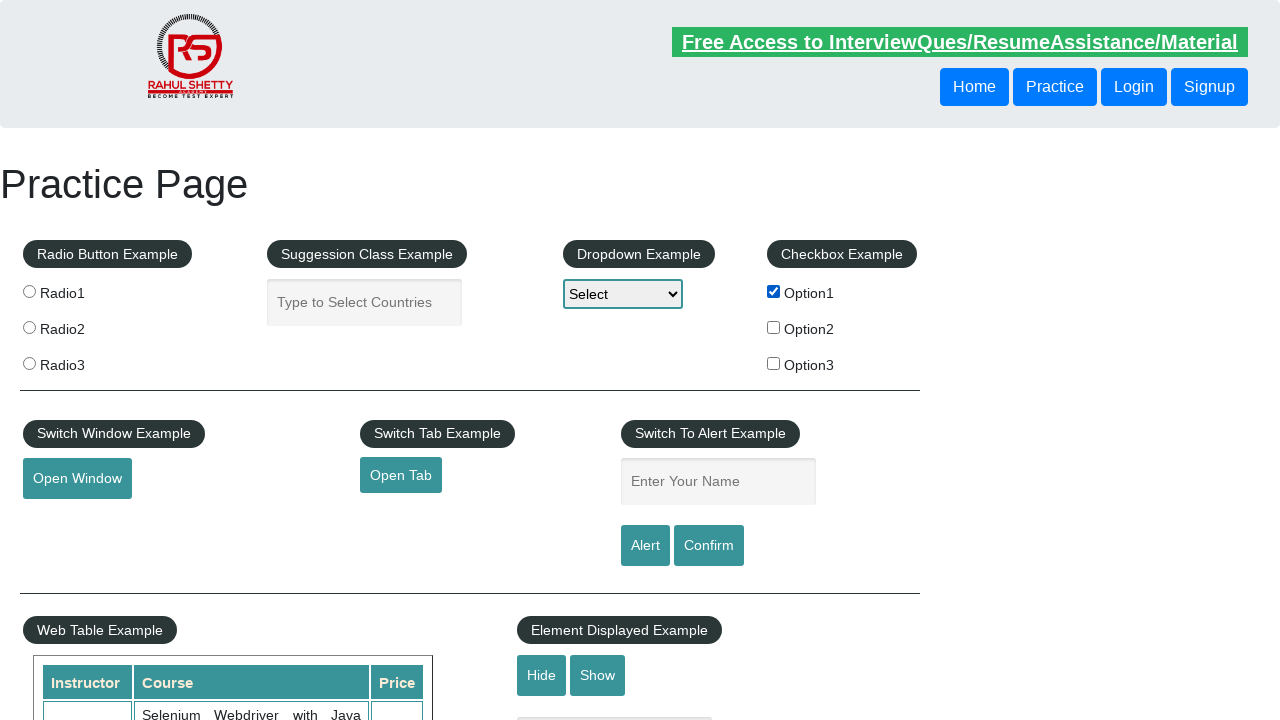

Located the first checkbox element
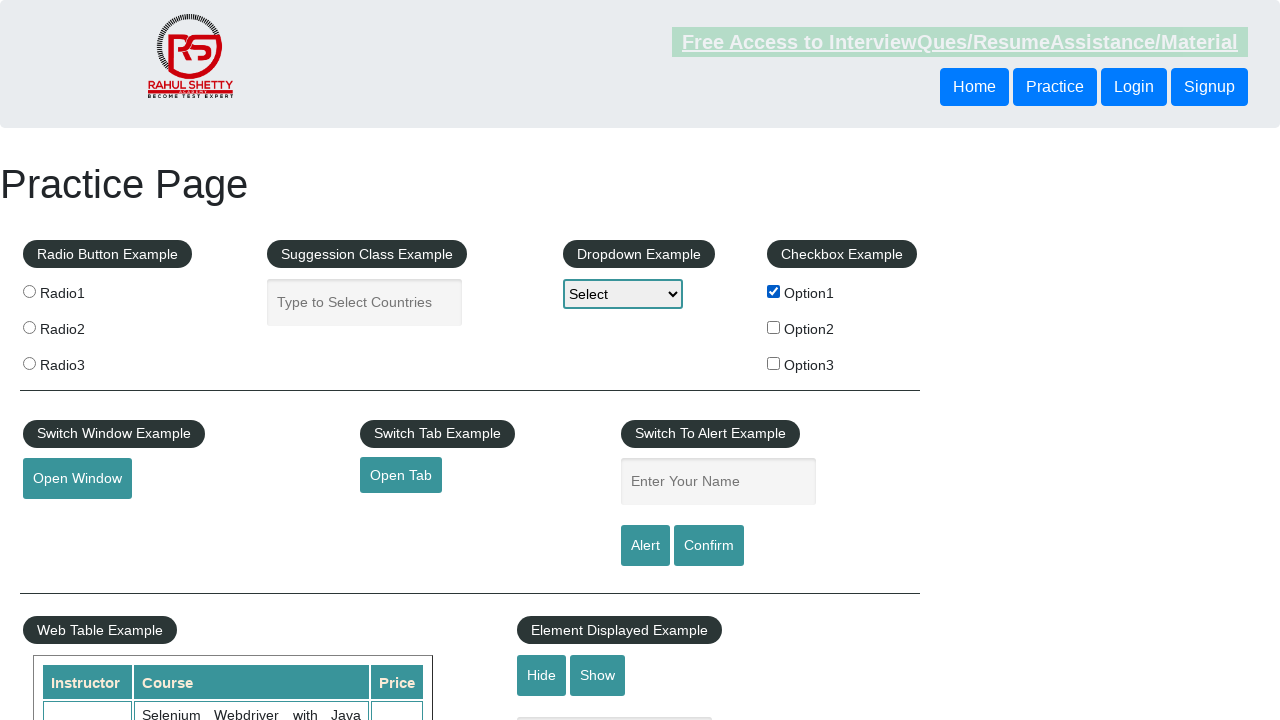

Verified checkbox is checked
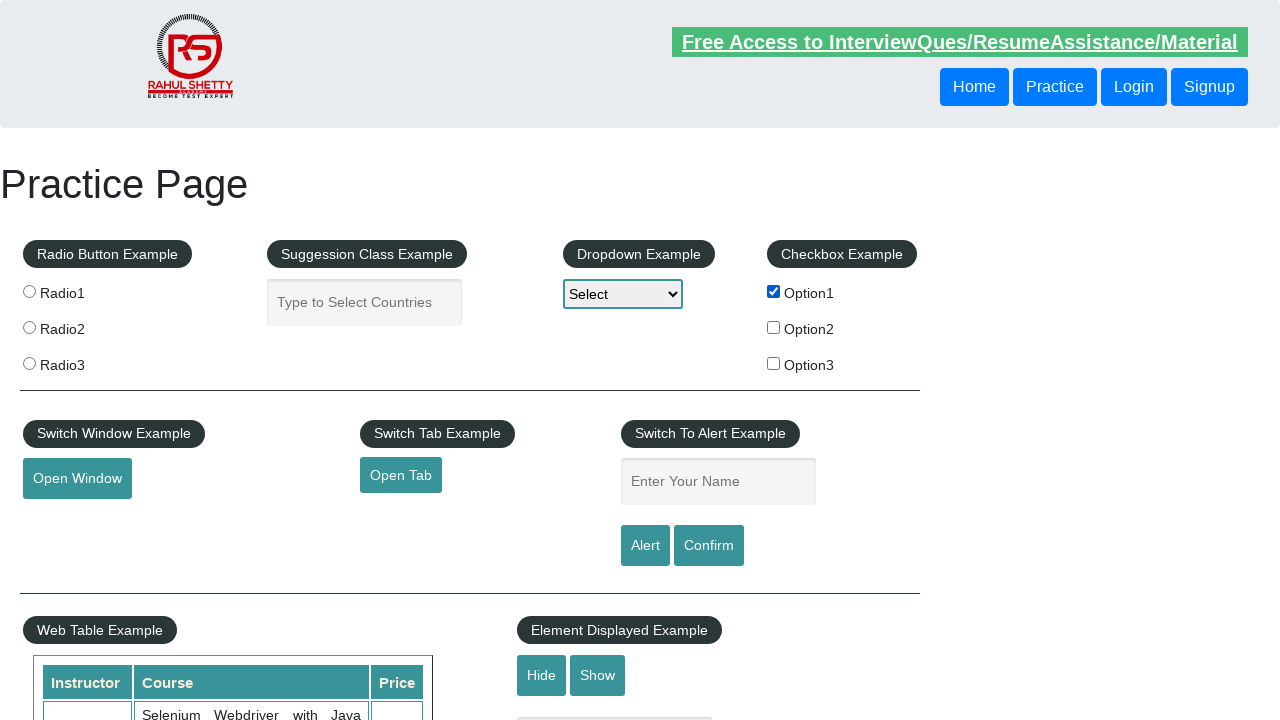

Verified checkbox is visible
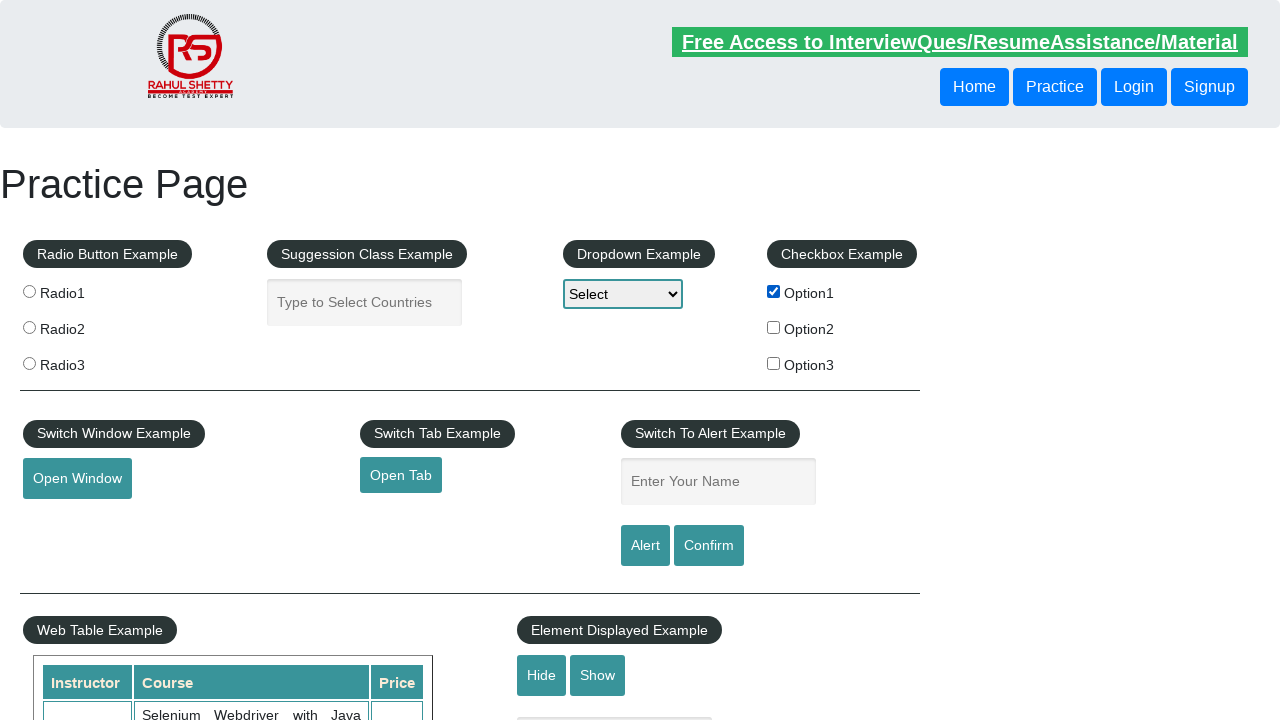

Verified checkbox is enabled
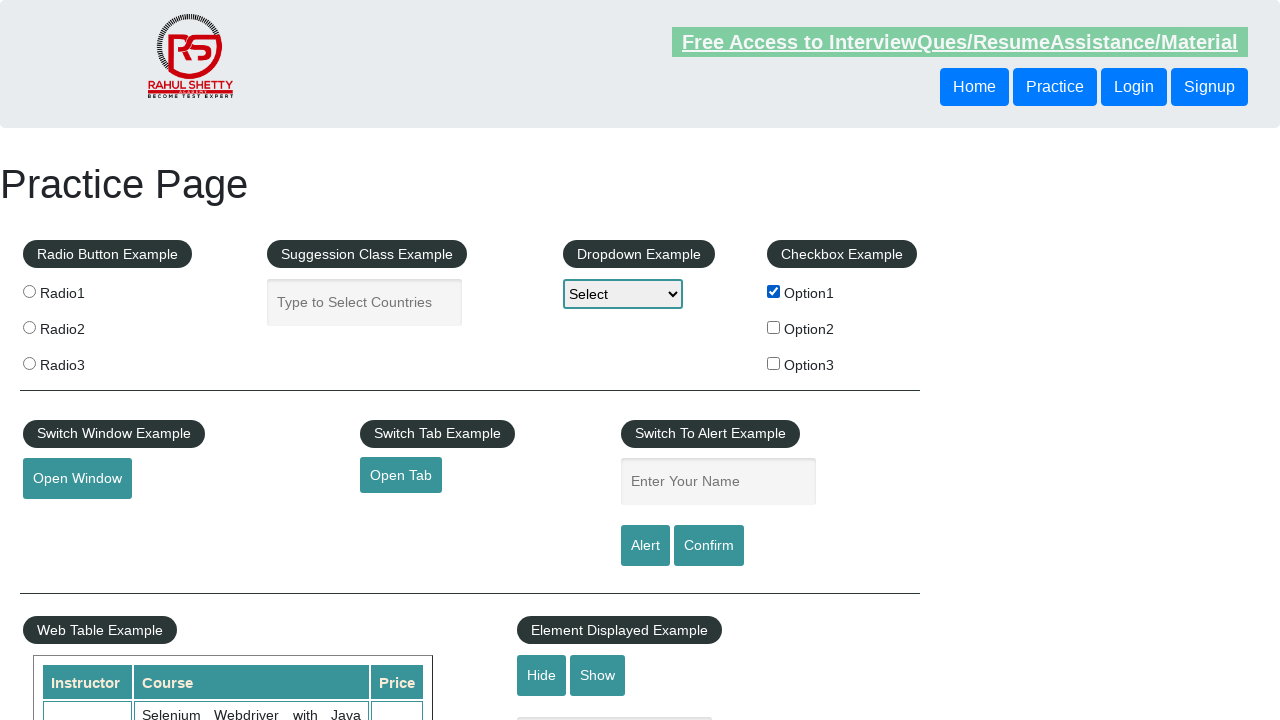

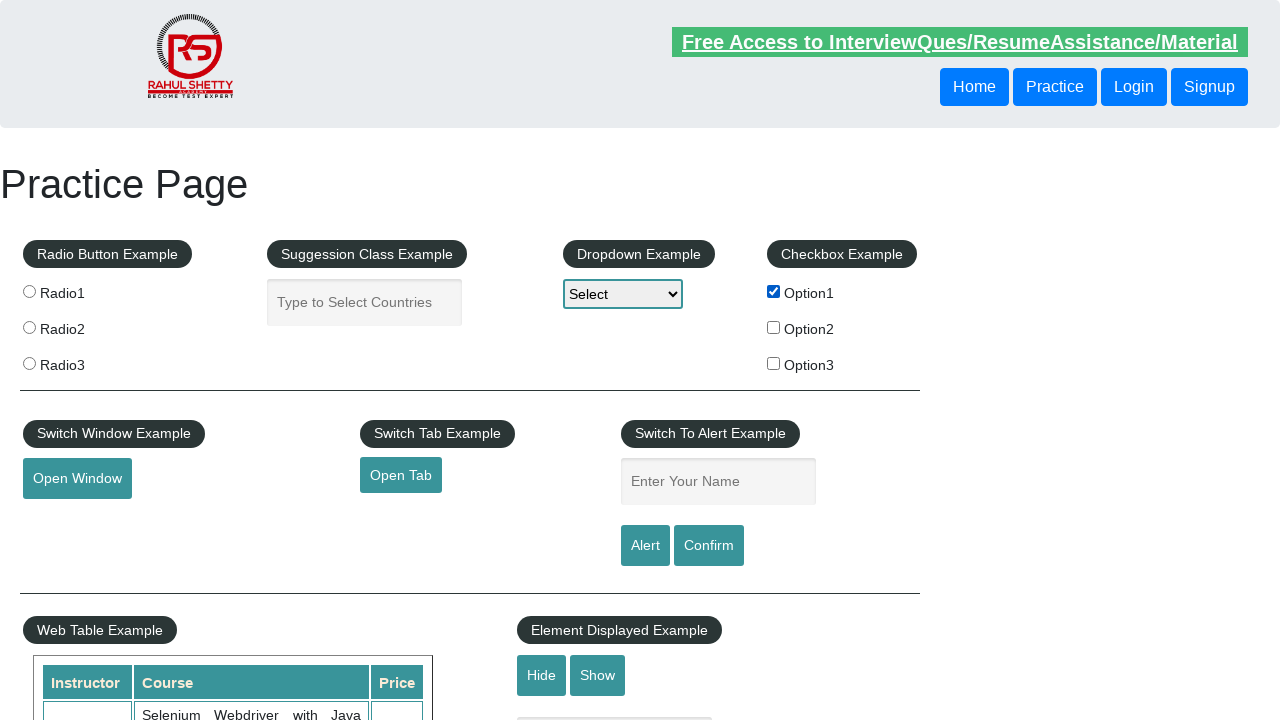